Fills out the leveling calculator form with character stats including rarity, elite levels, current/target levels, EXP, and resource amounts, then clicks calculate

Starting URL: https://aceship.github.io/AN-EN-Tags/index.html

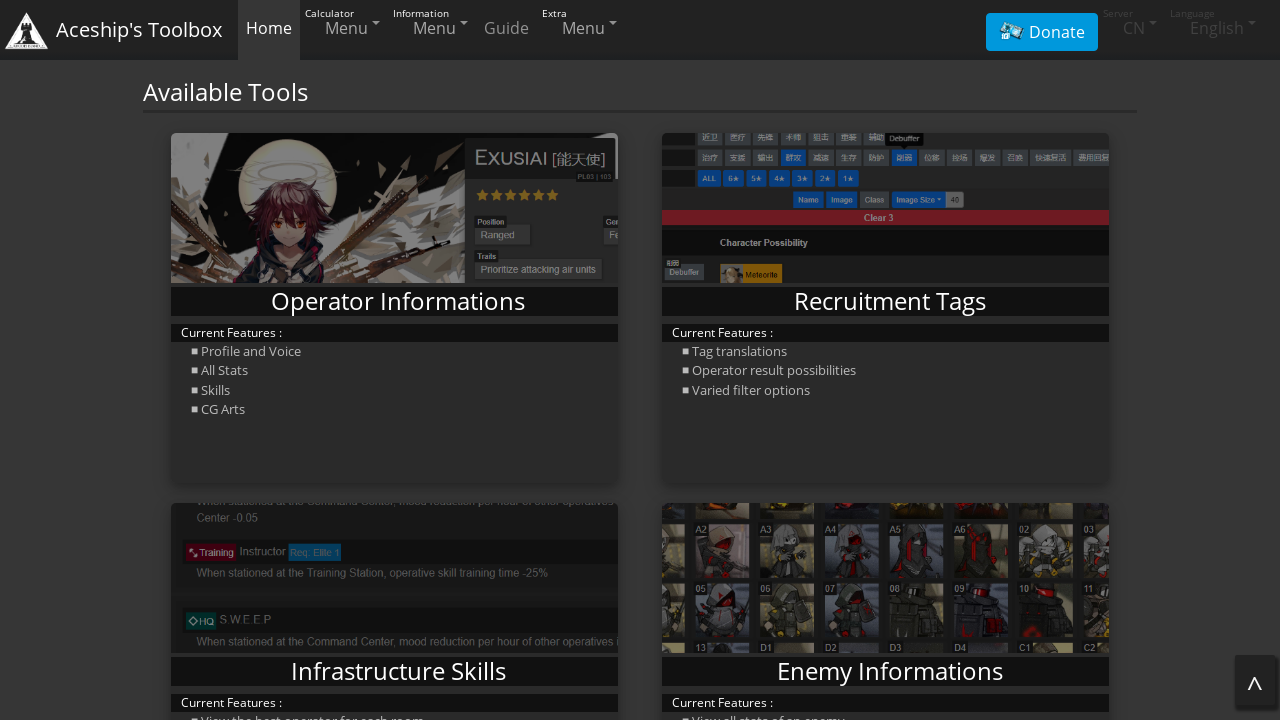

Clicked region dropdown at (344, 28) on #regionDropdown
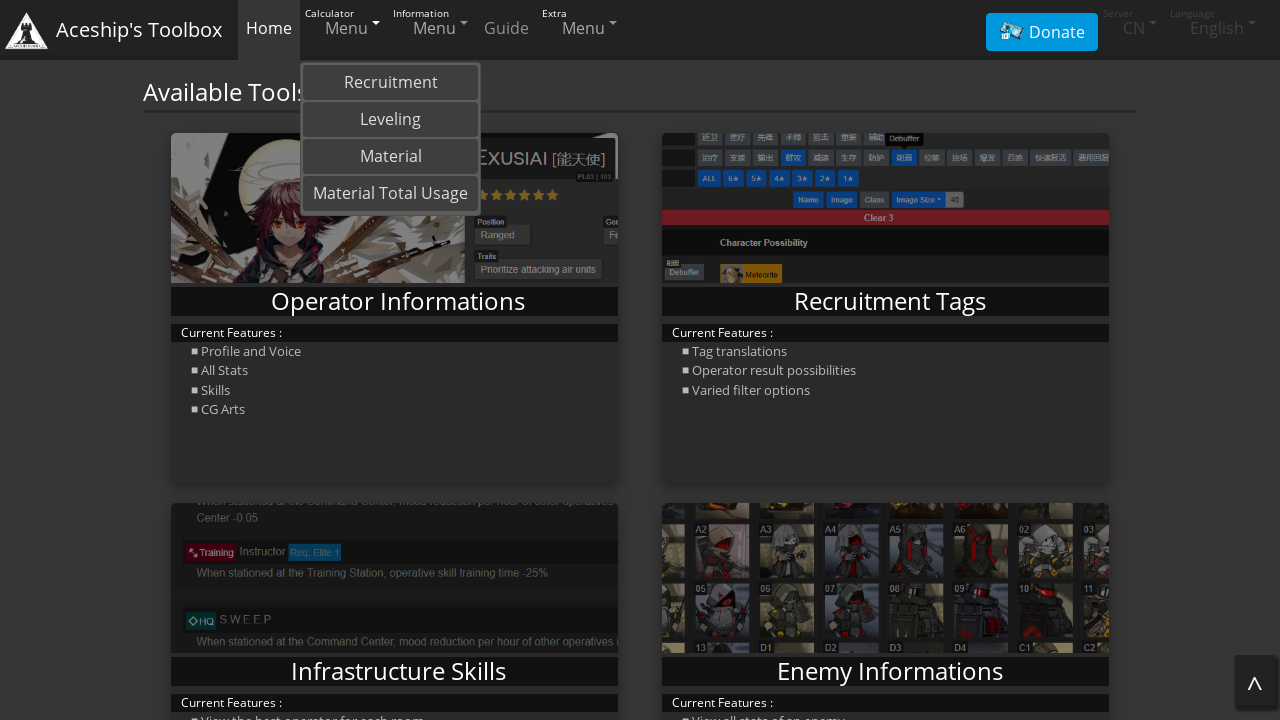

Clicked Leveling option at (390, 120) on text=Leveling
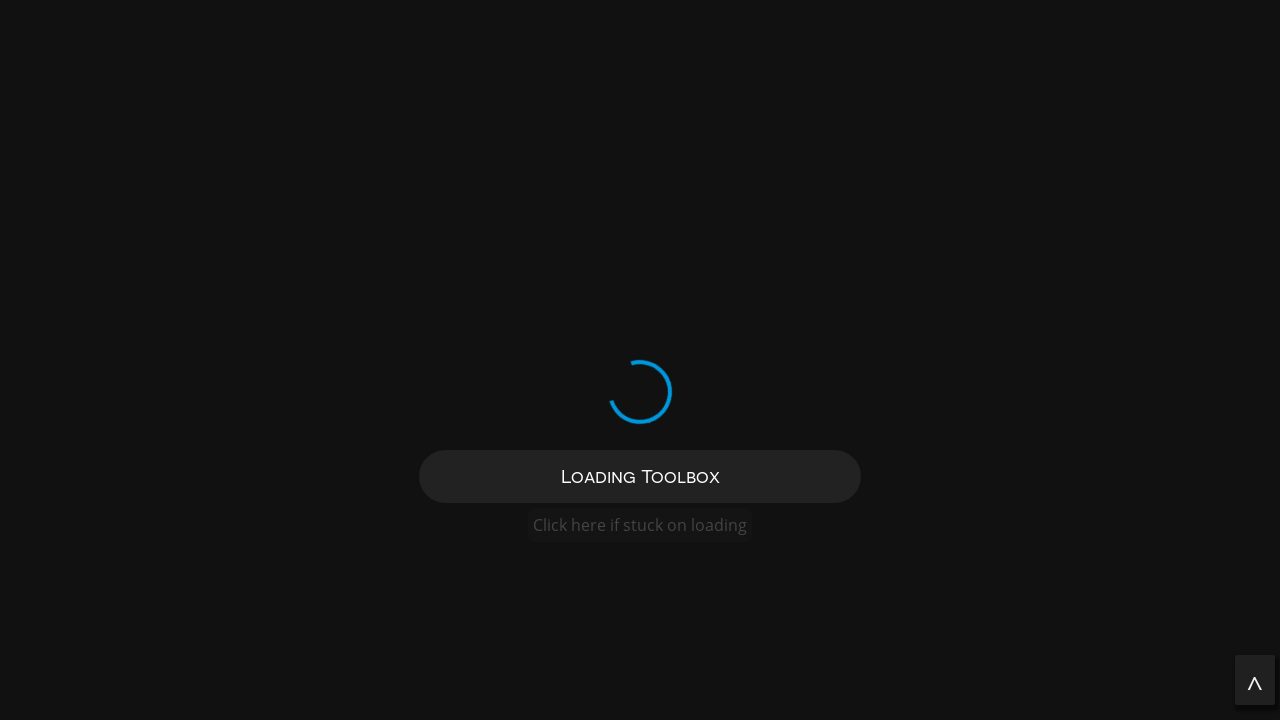

Selected Rarity: 6 on #star
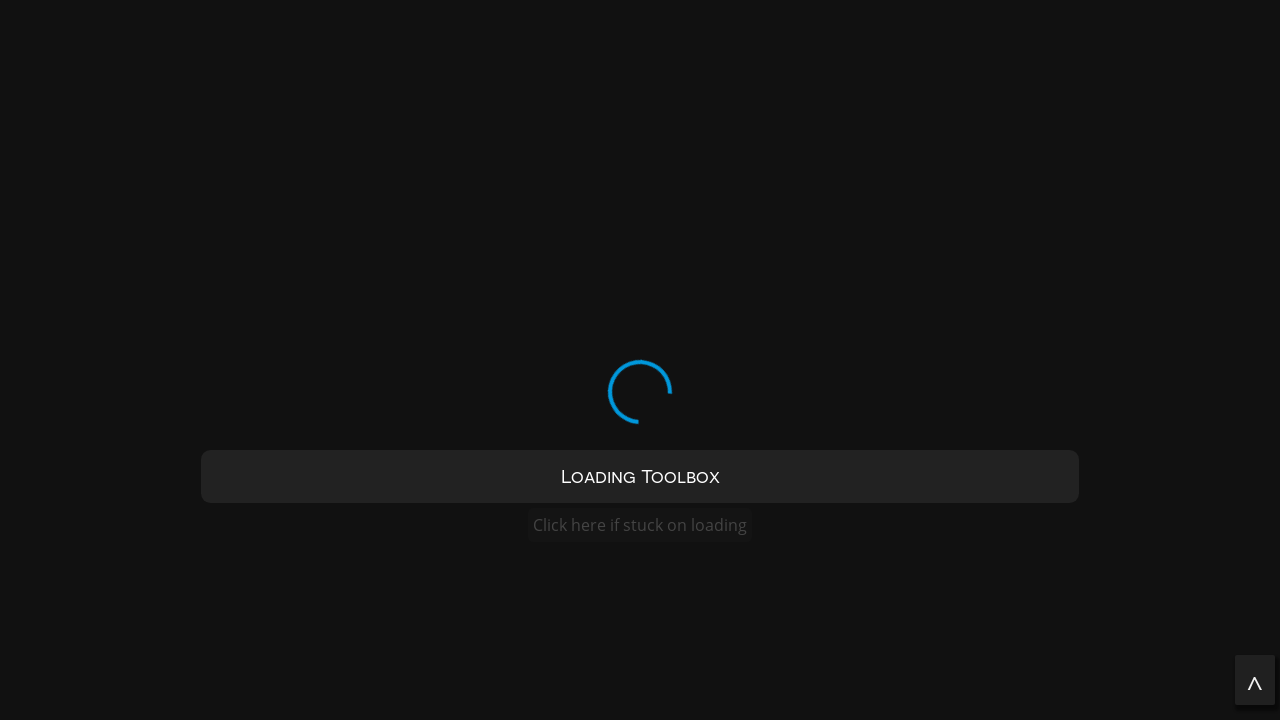

Selected Current Elite: 0 on #current-evolve
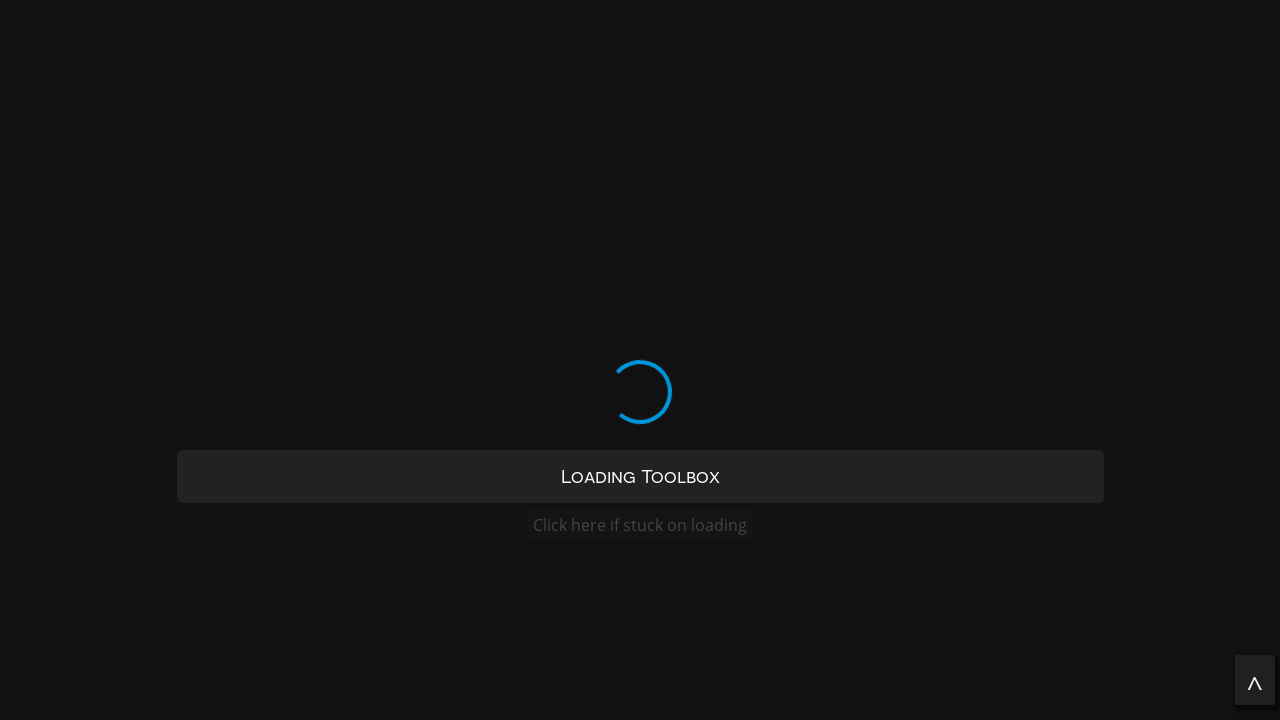

Selected Target Elite: 2 on #target-evolve
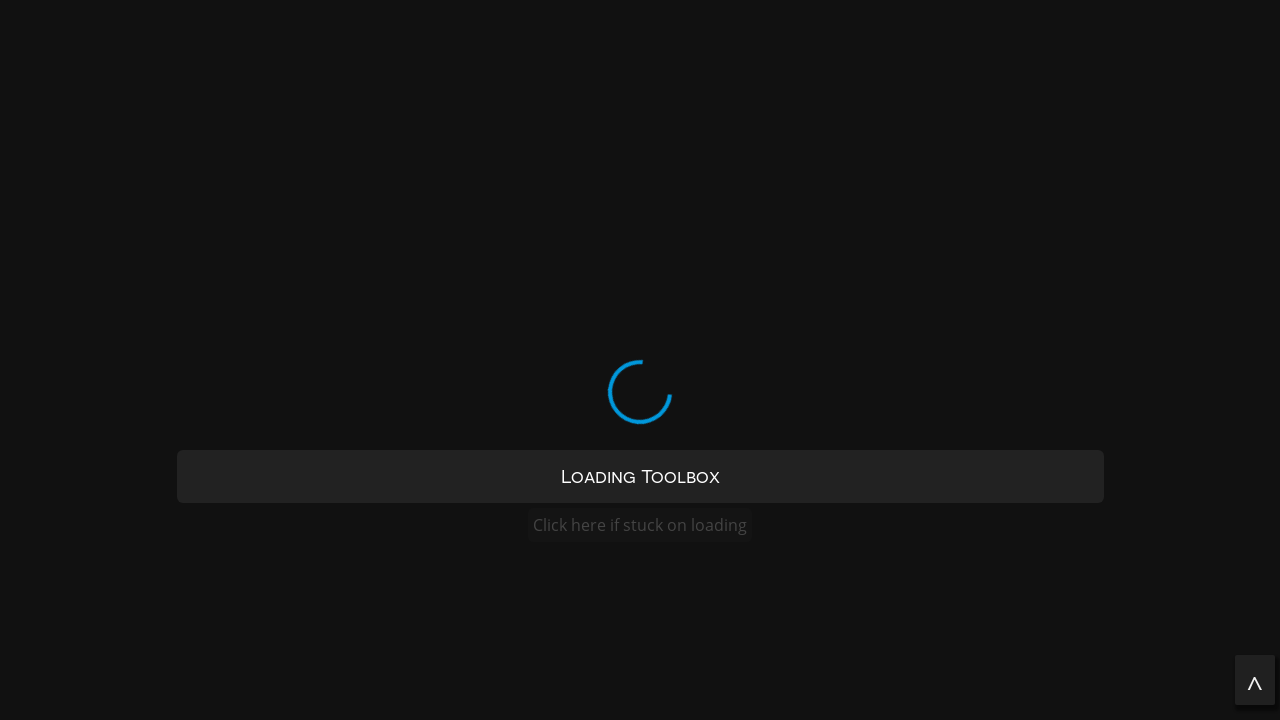

Filled Current Level: 1 on #current-level
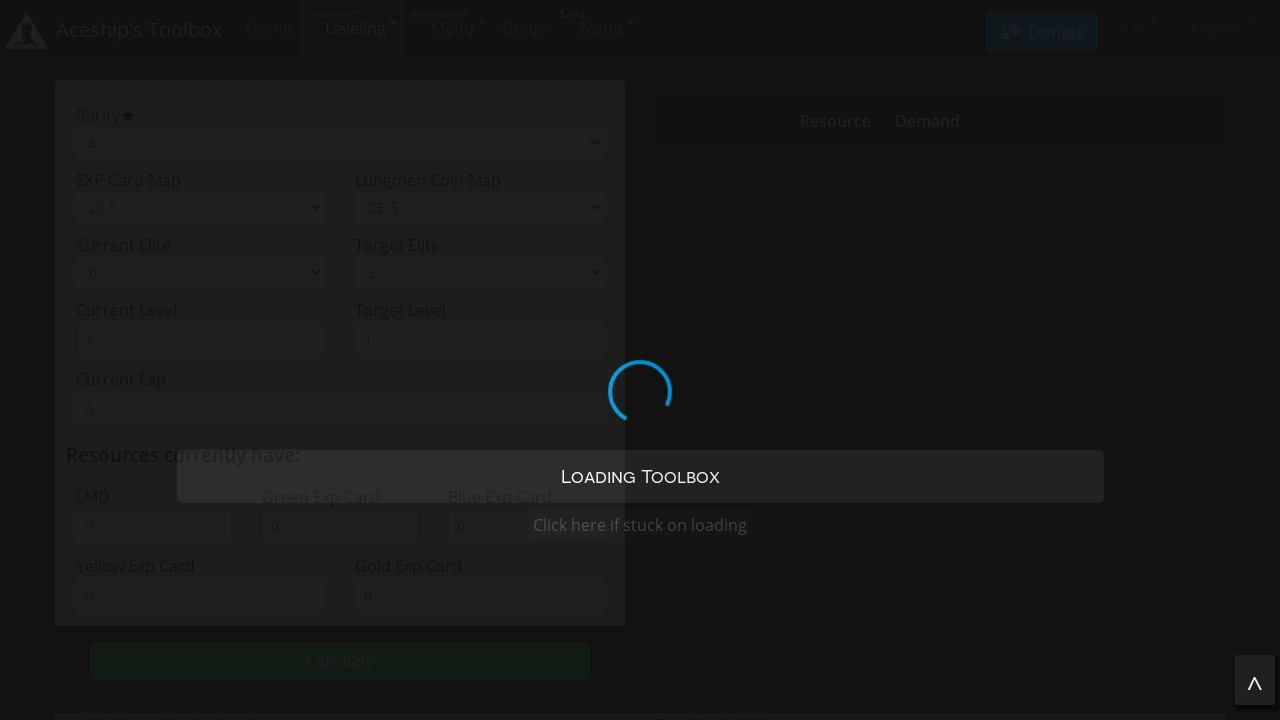

Filled Target Level: 90 on #target-level
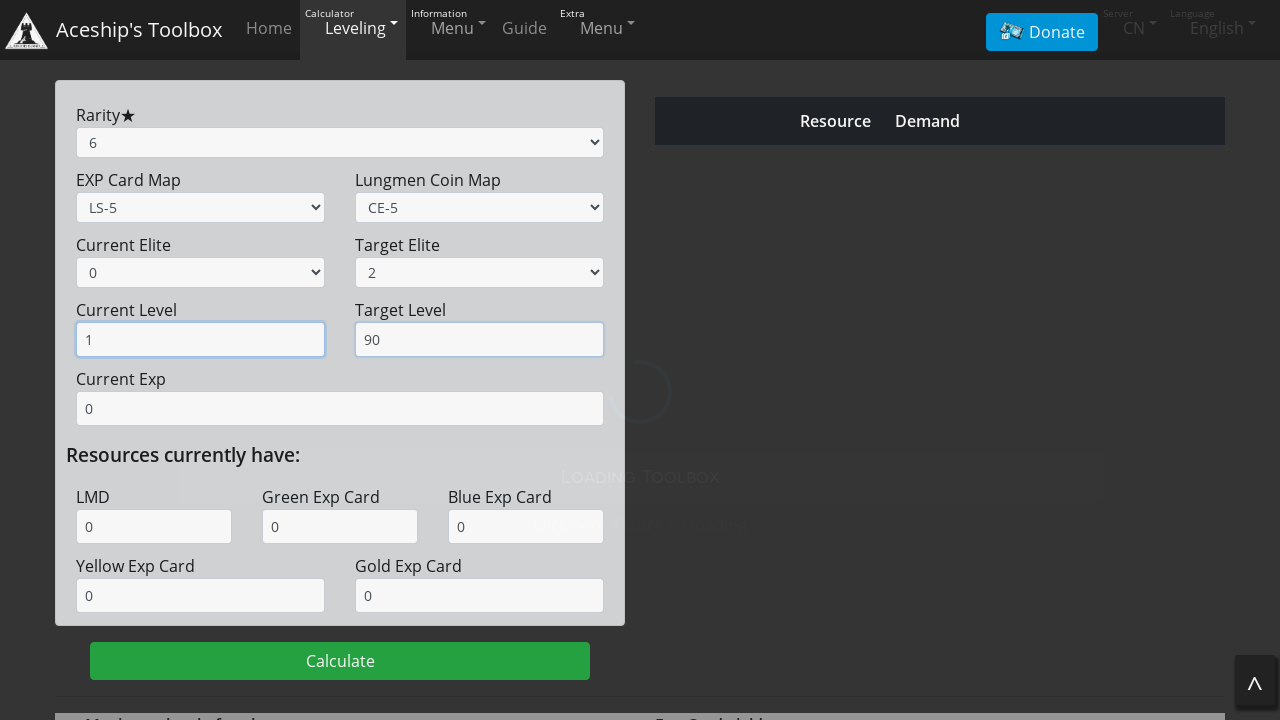

Filled Current EXP: 10 on #current-exp
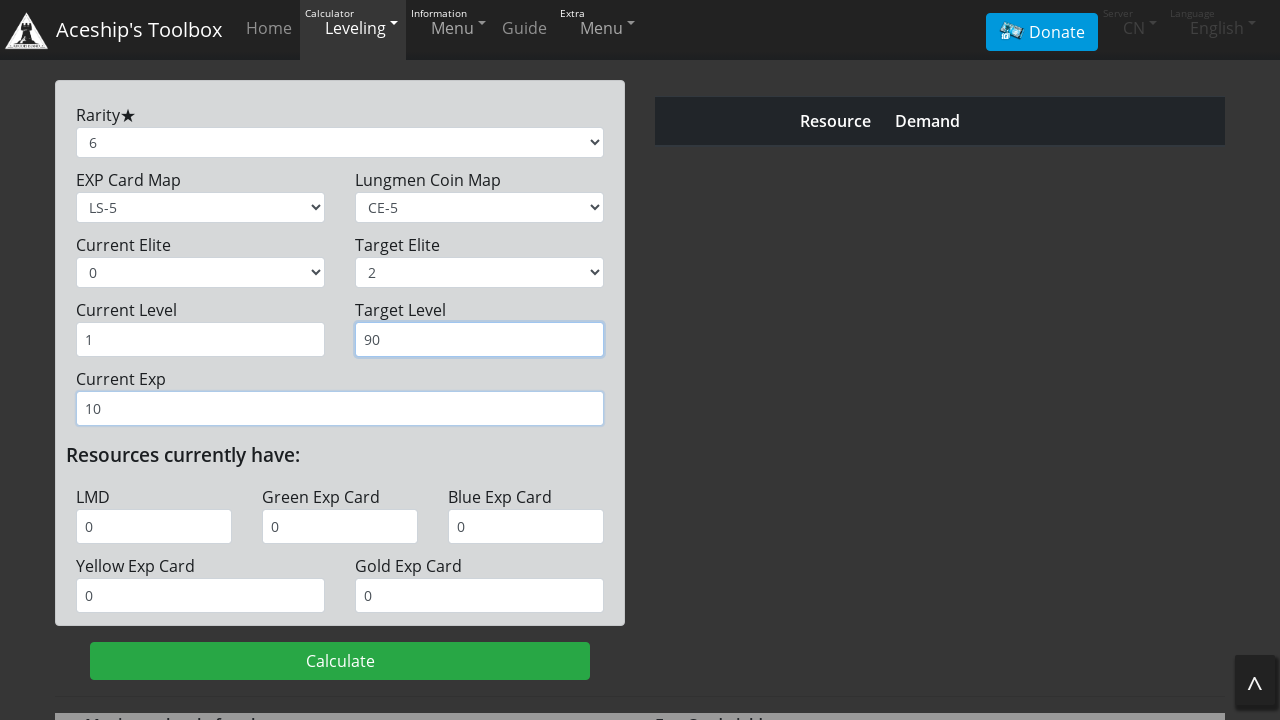

Filled LMD resource: 0 on #gold-asset
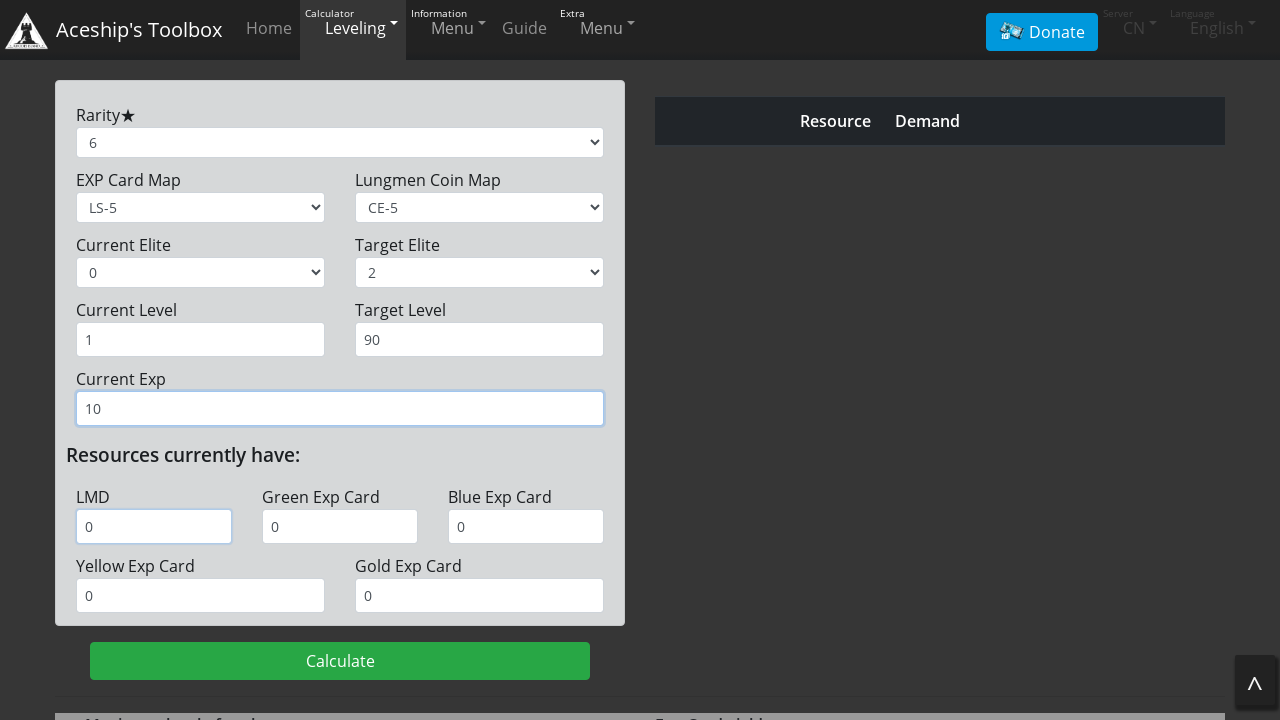

Filled Green books: 0 on #book-basic
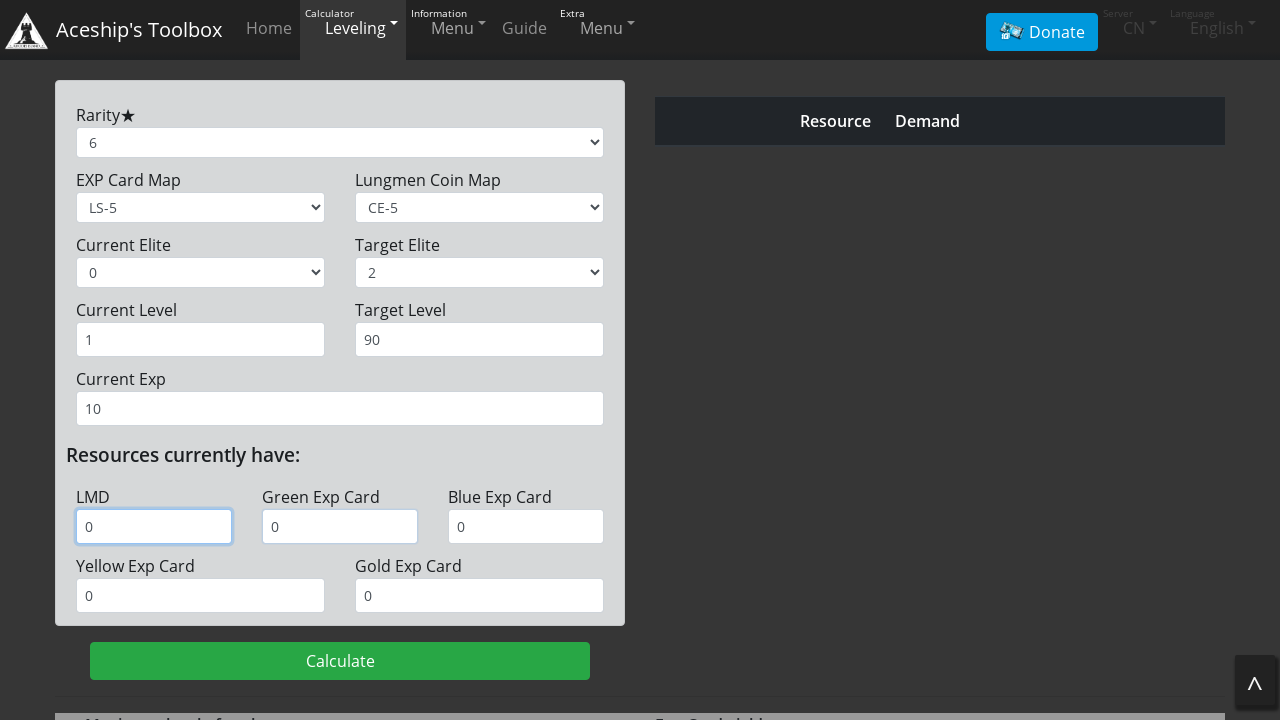

Filled Blue books: 0 on #book-primary
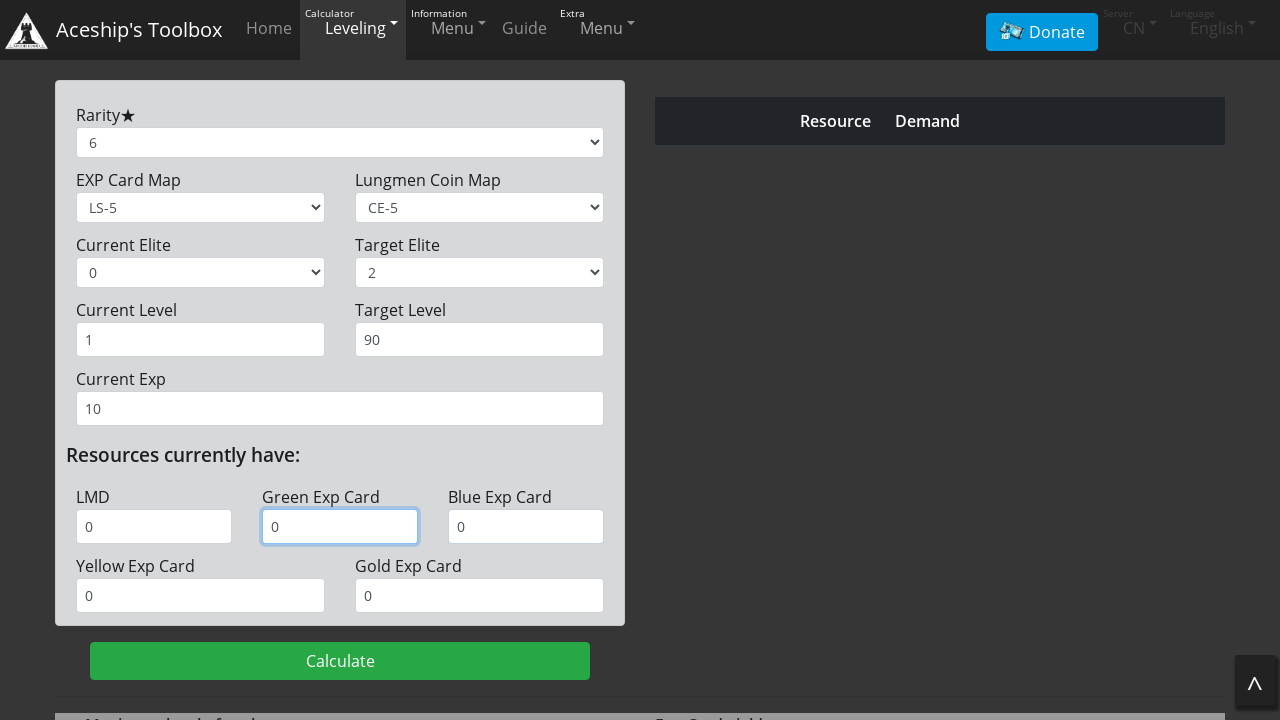

Filled Yellow books: 0 on #book-middle
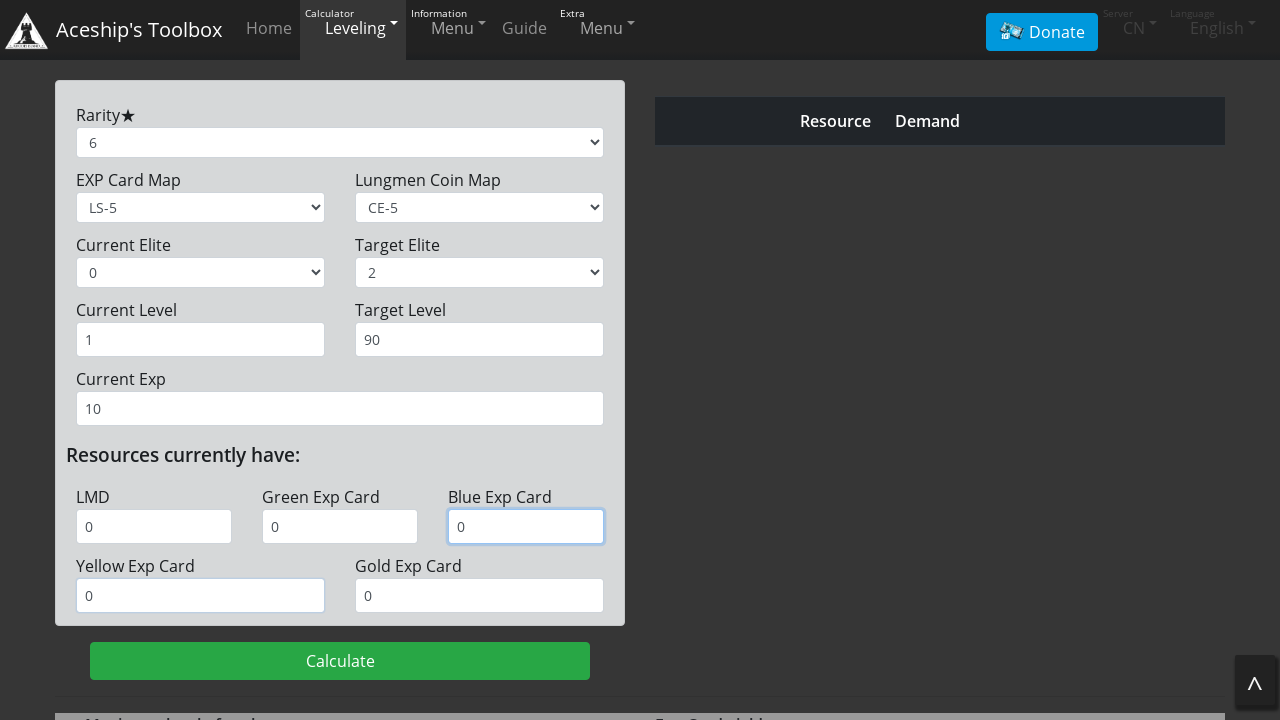

Filled Gold books: 0 on #book-advanced
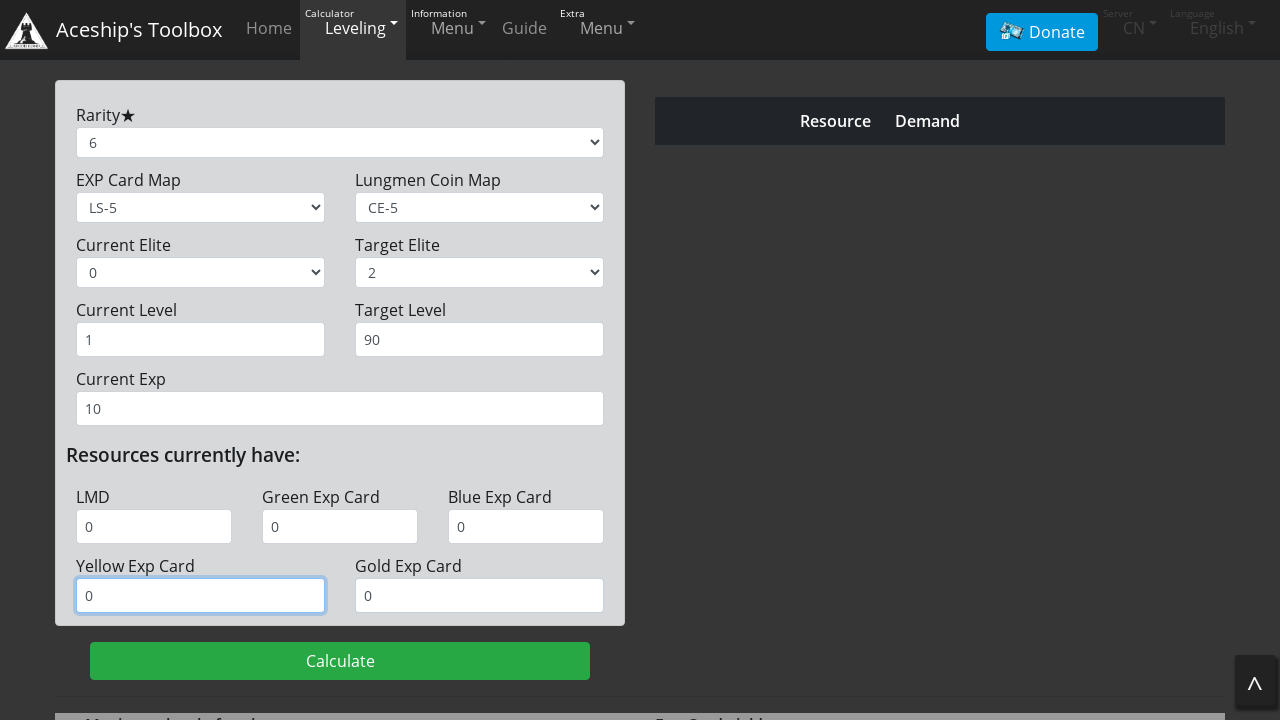

Clicked Calculate button at (340, 661) on #btn-calculate
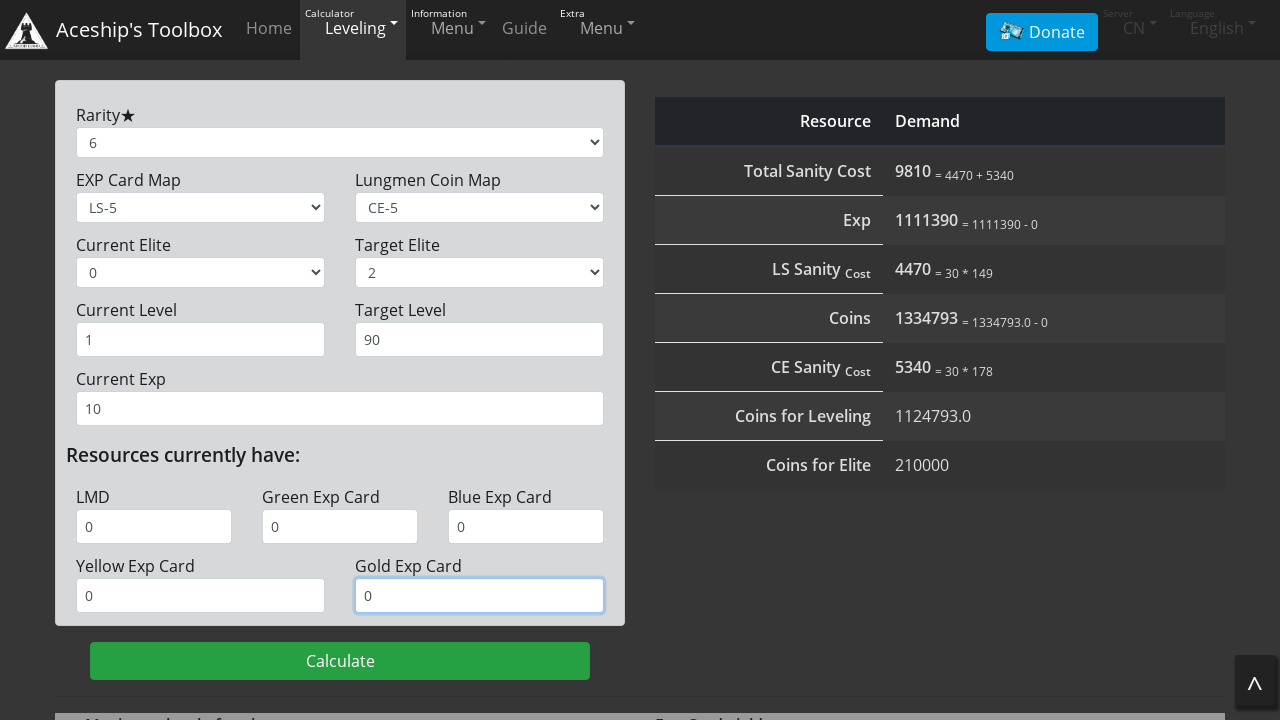

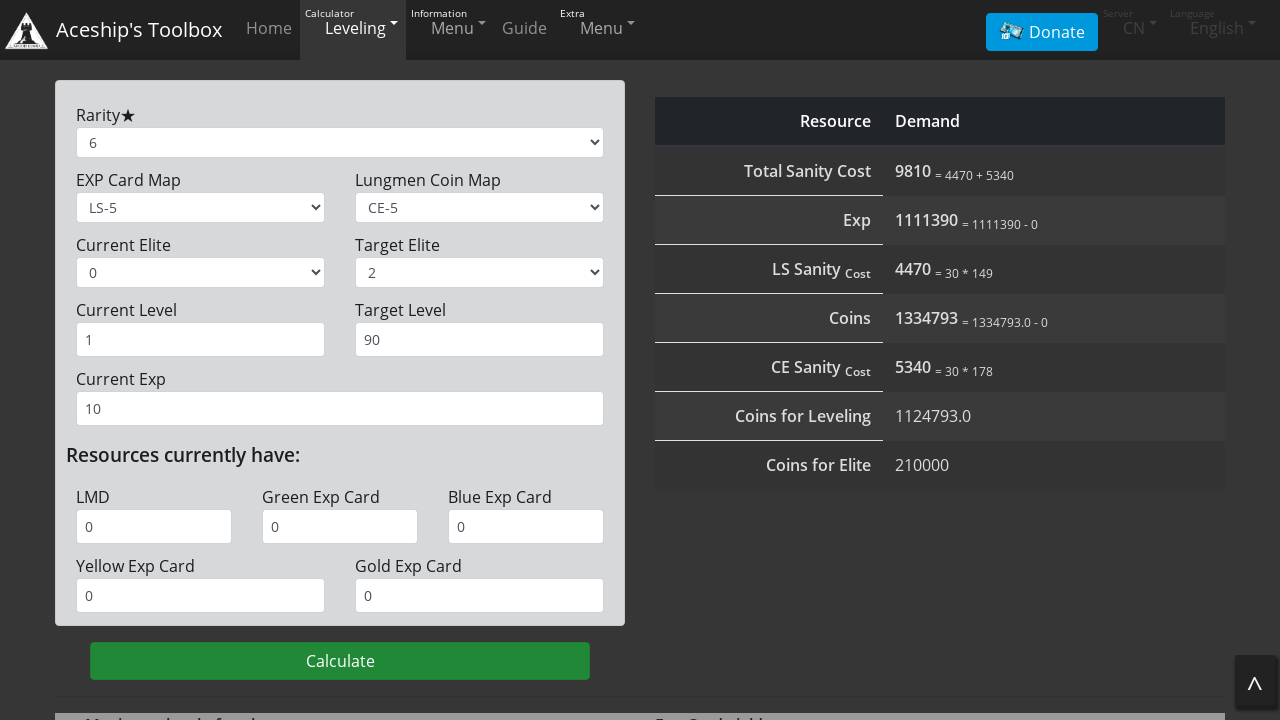